Smoke test for checkout page that verifies the page loads correctly and the shipping details heading element is present

Starting URL: https://m4ktaba.com/checkout?synth=1

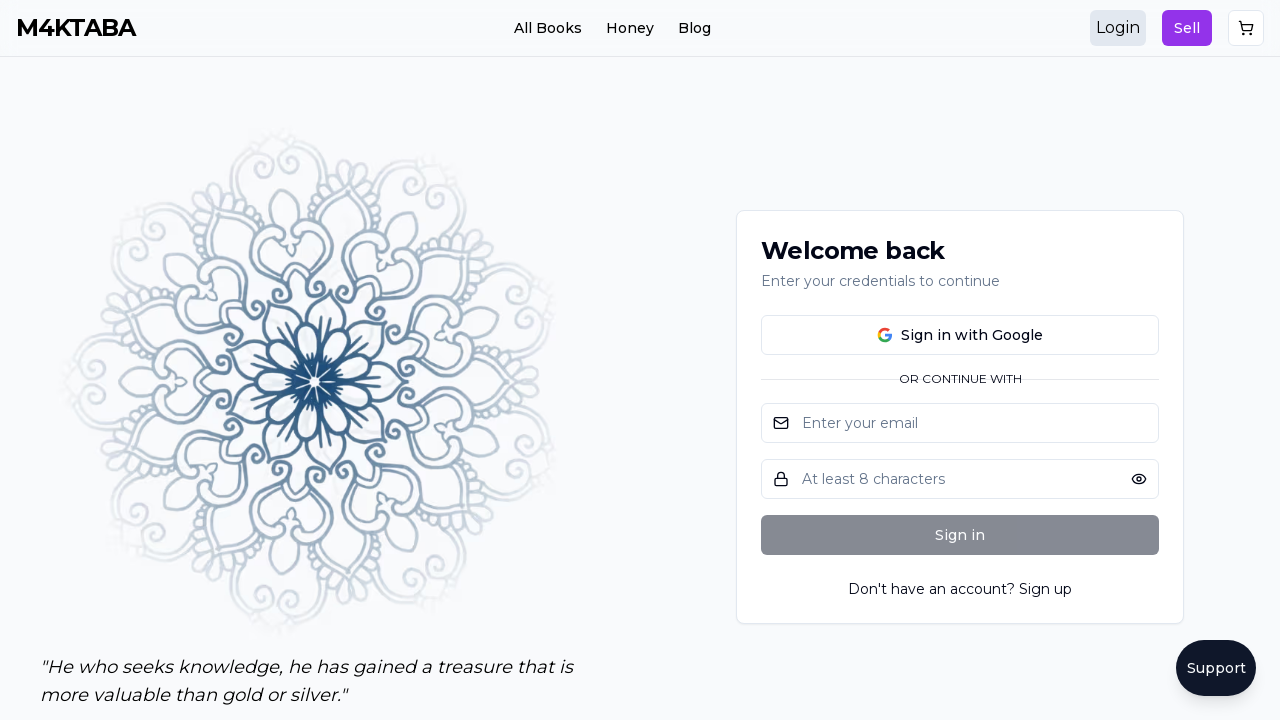

Navigated to checkout page
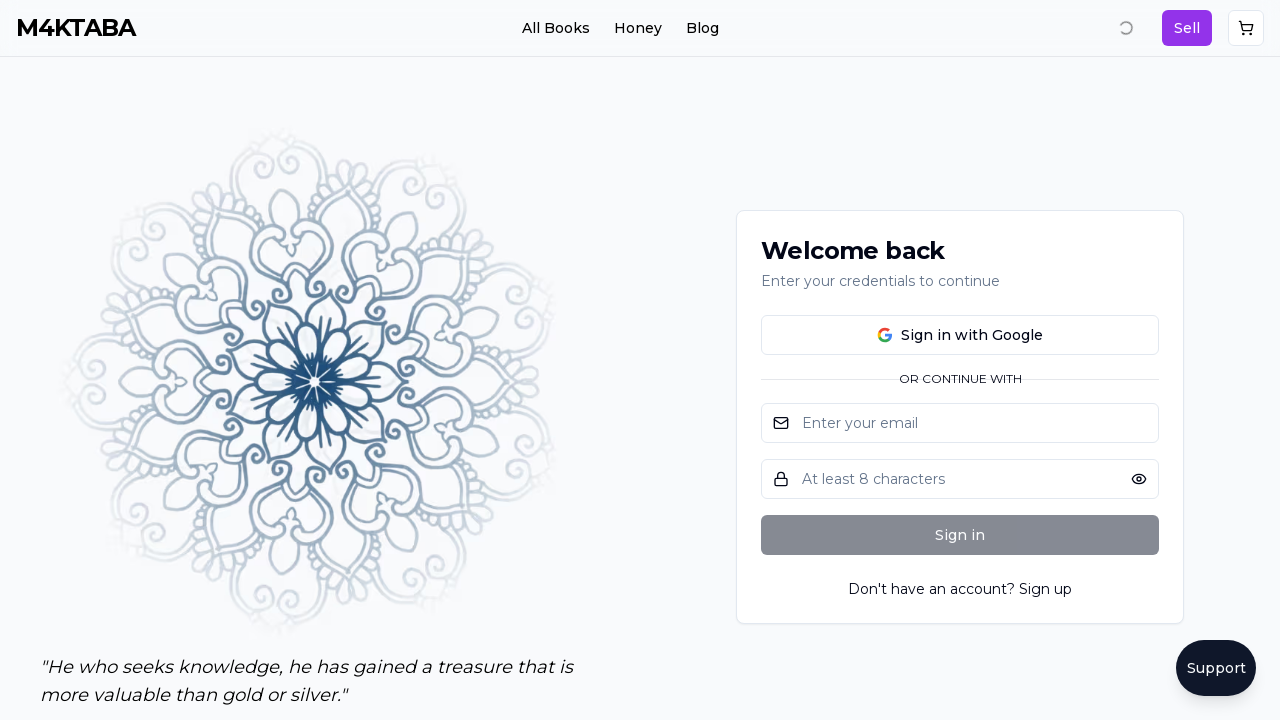

Shipping details heading found using semantic heading selector
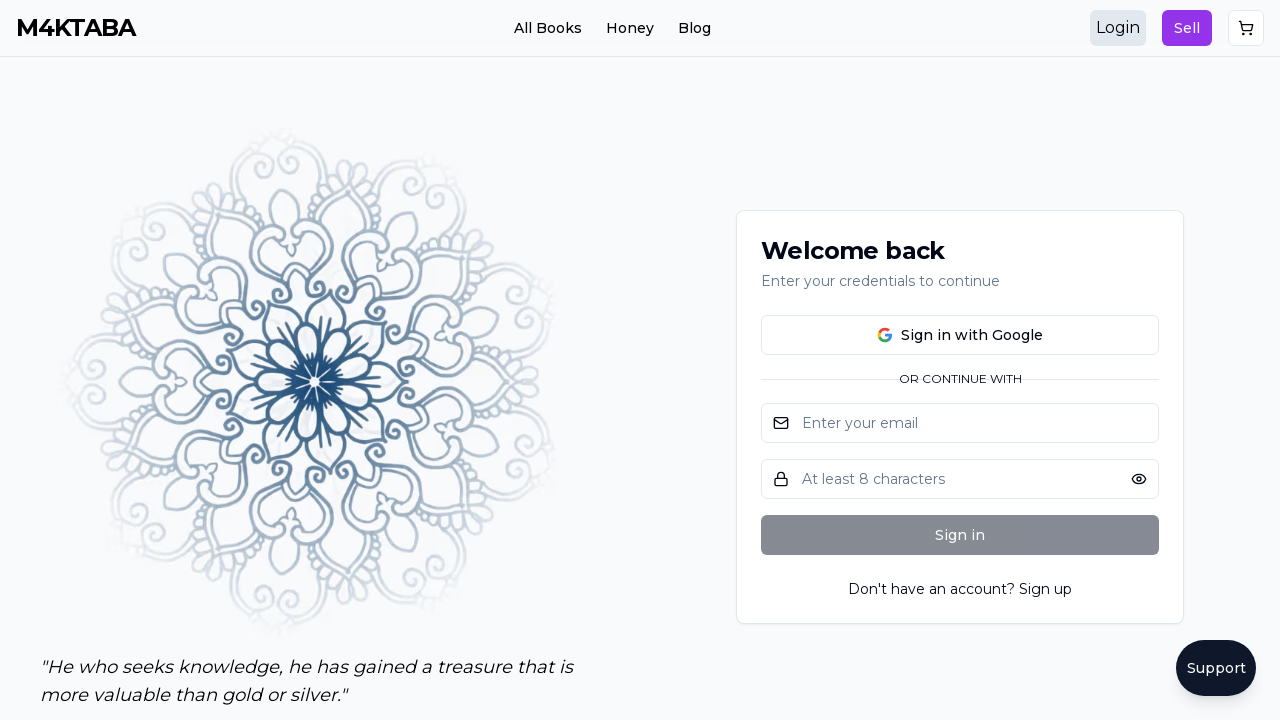

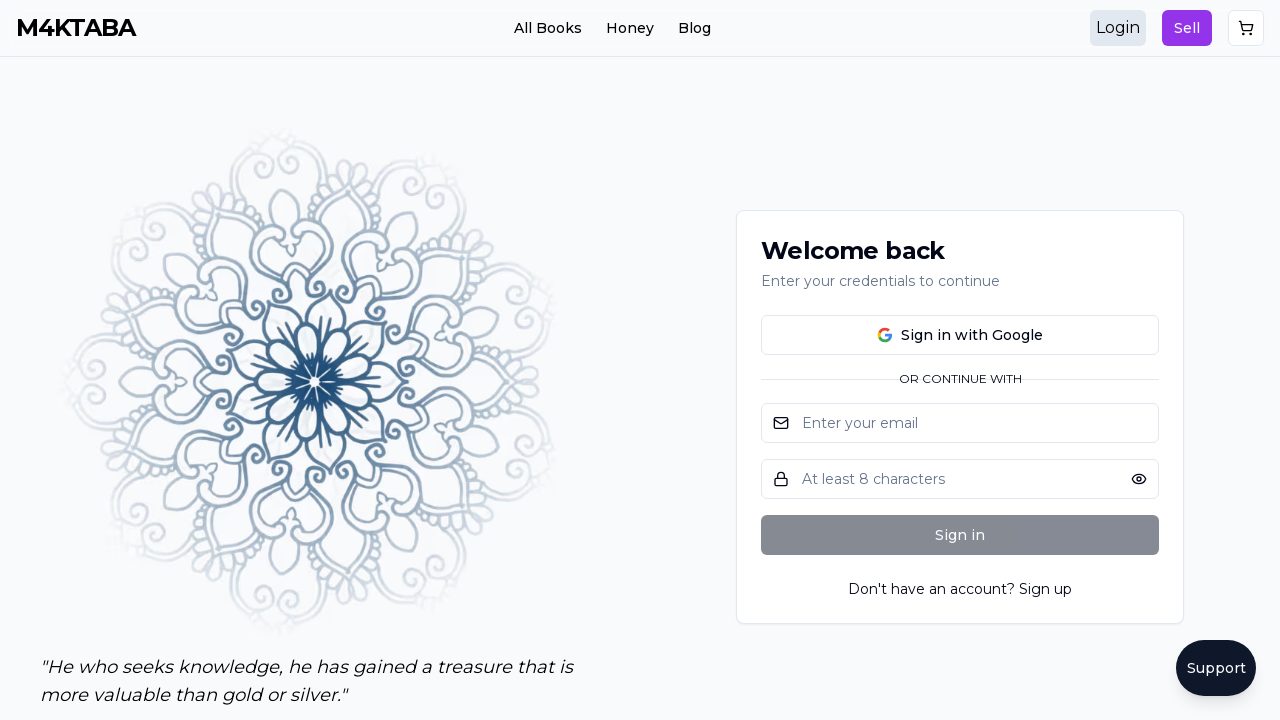